Tests drag and drop functionality within an iframe by dragging an element to a droppable target area

Starting URL: https://jqueryui.com/droppable/

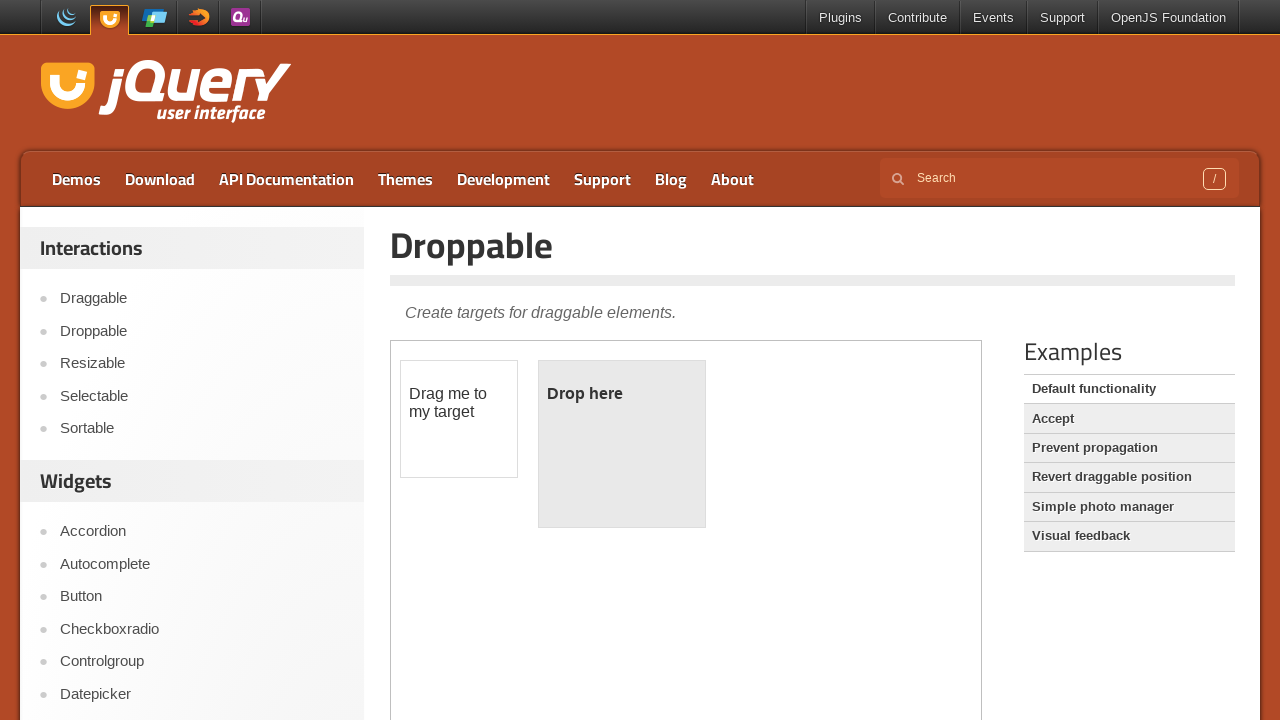

Located the demo iframe
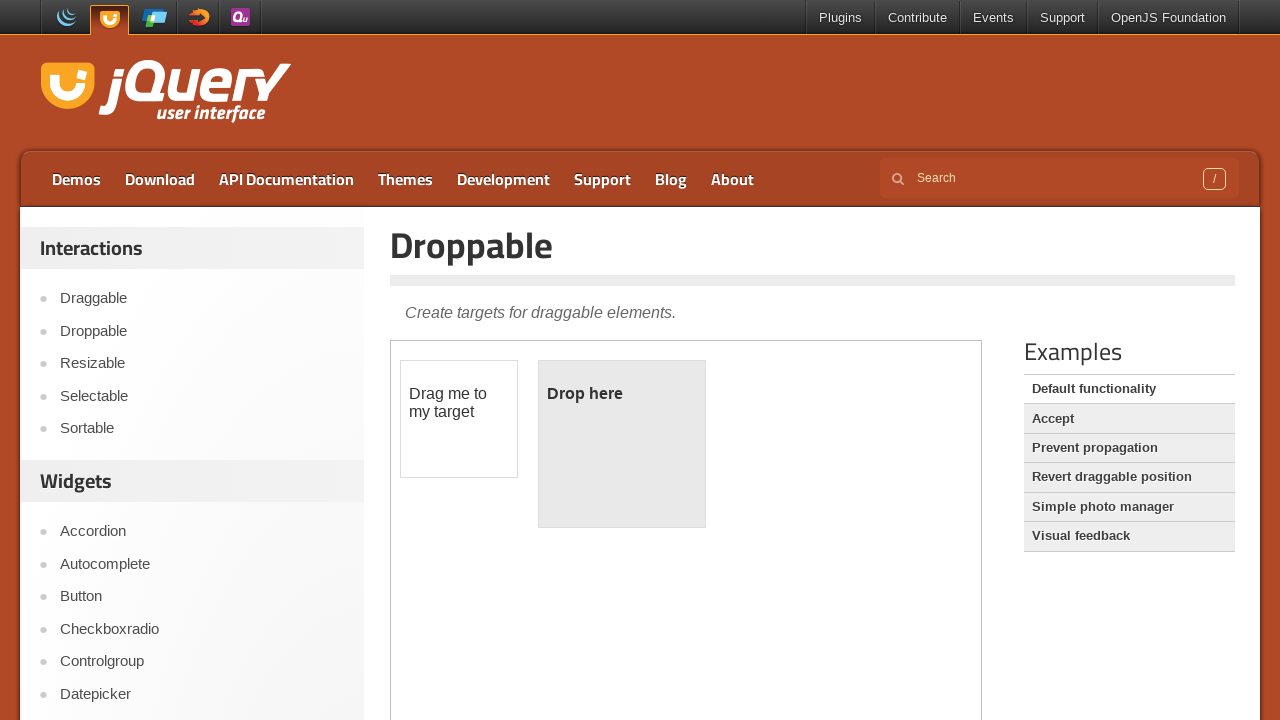

Located the draggable element within the iframe
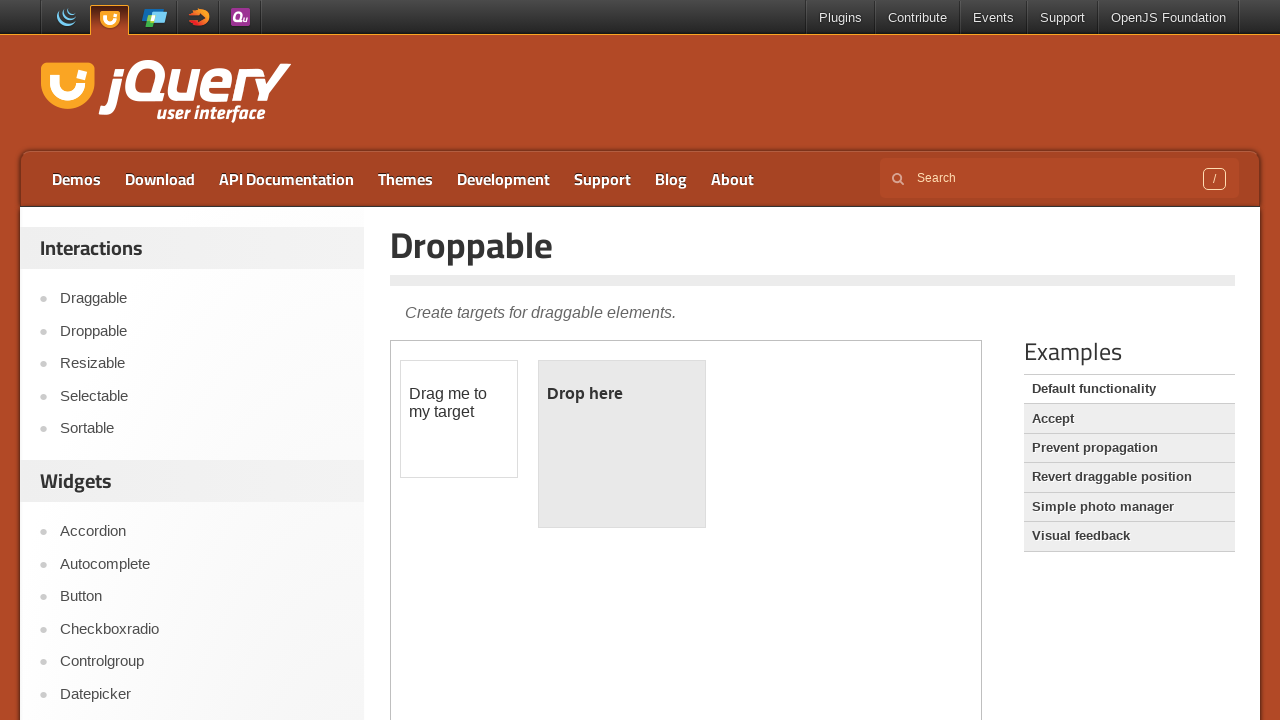

Located the droppable target element within the iframe
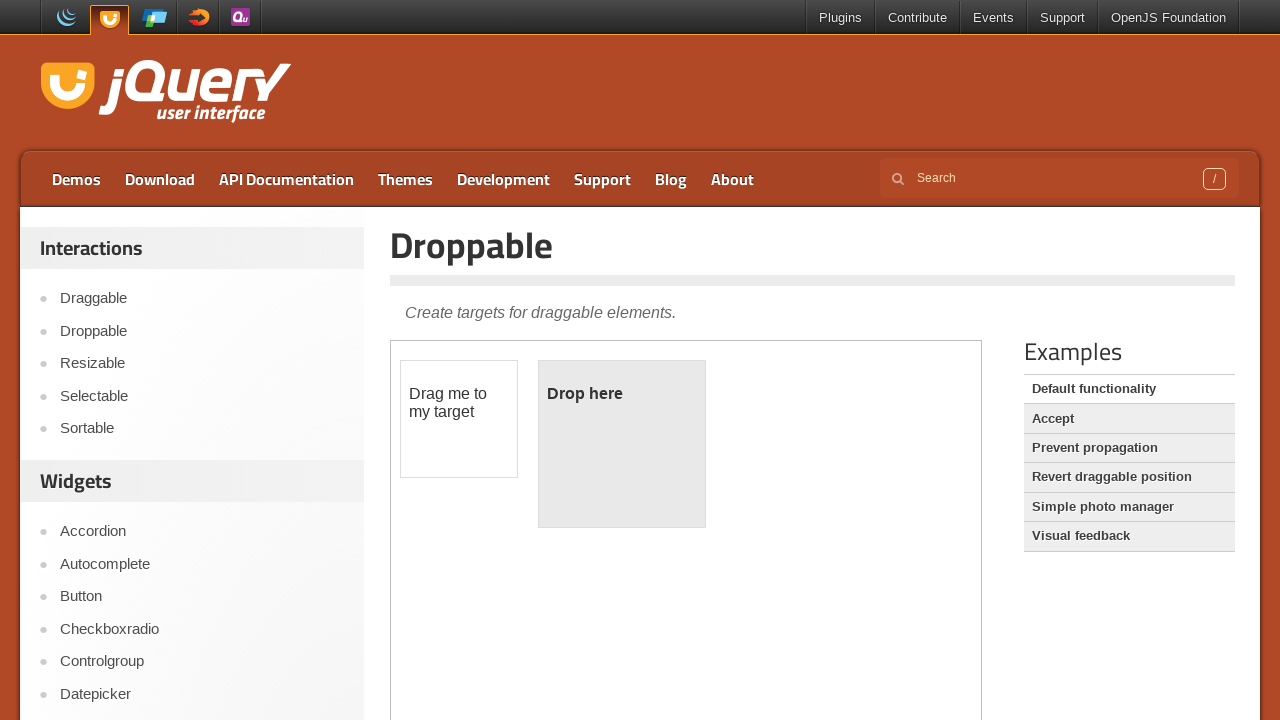

Dragged the element to the droppable target area at (622, 444)
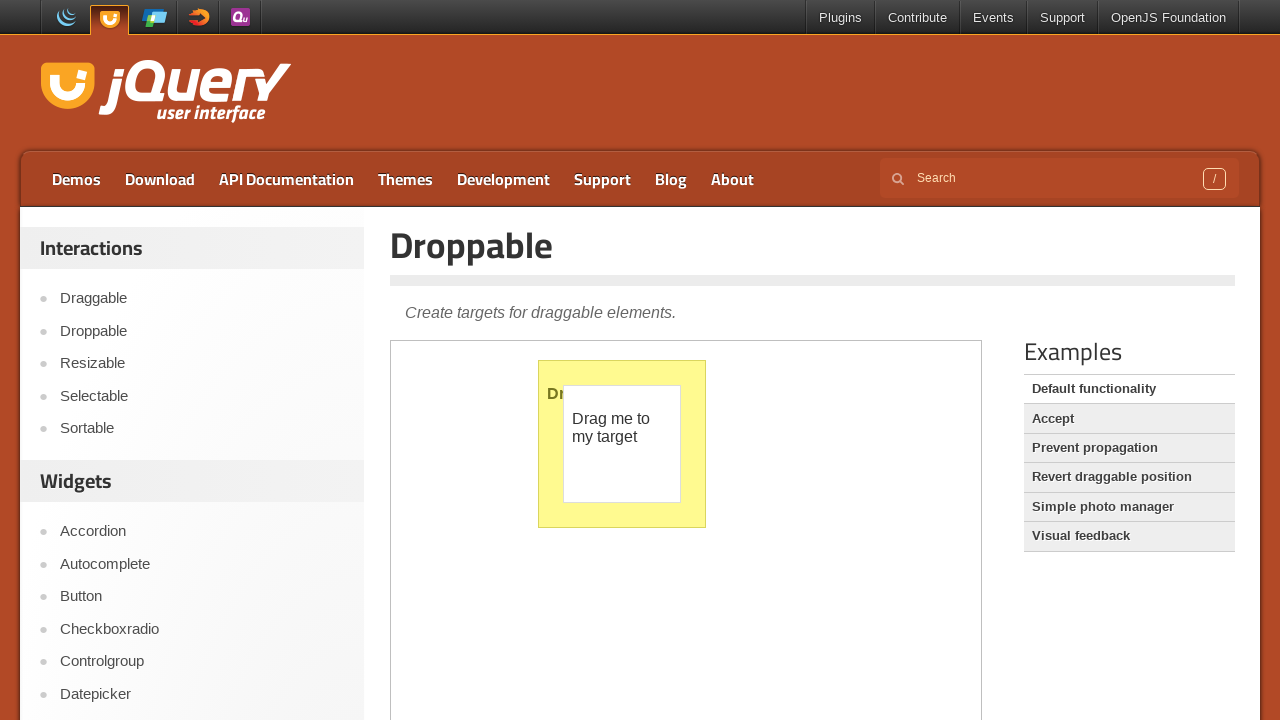

Verified that the drop was successful - droppable element displays 'Dropped!'
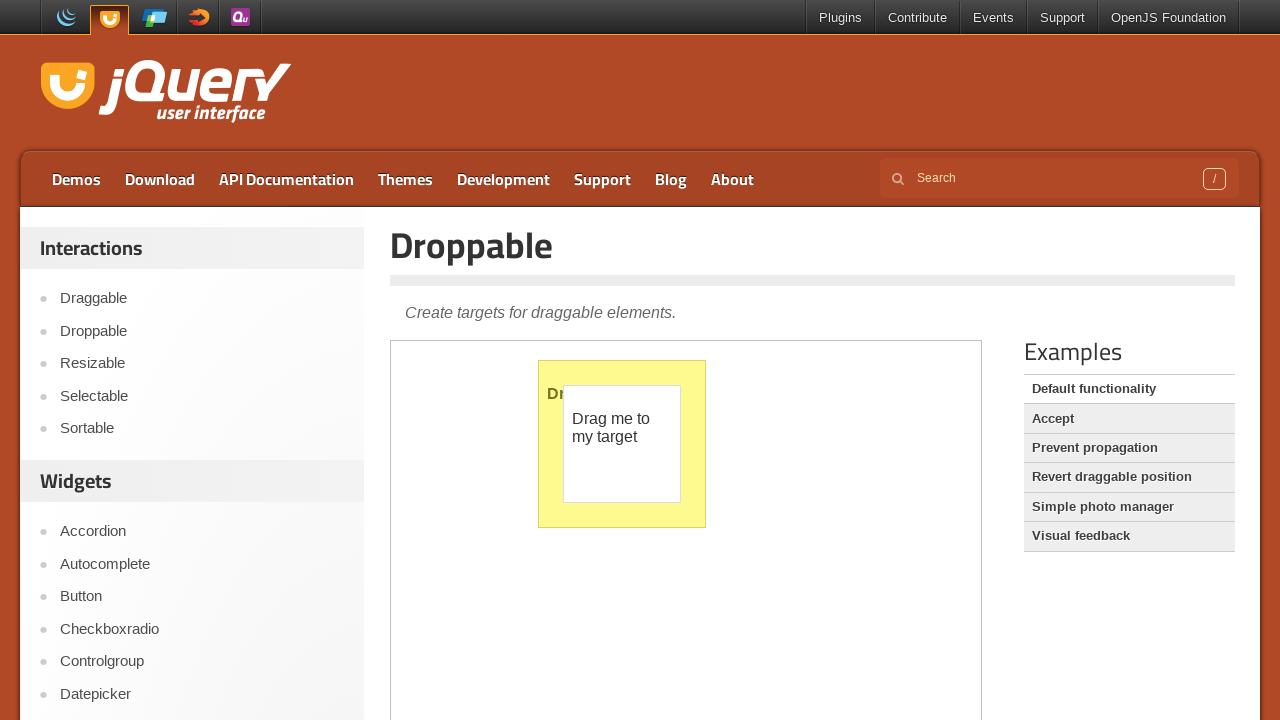

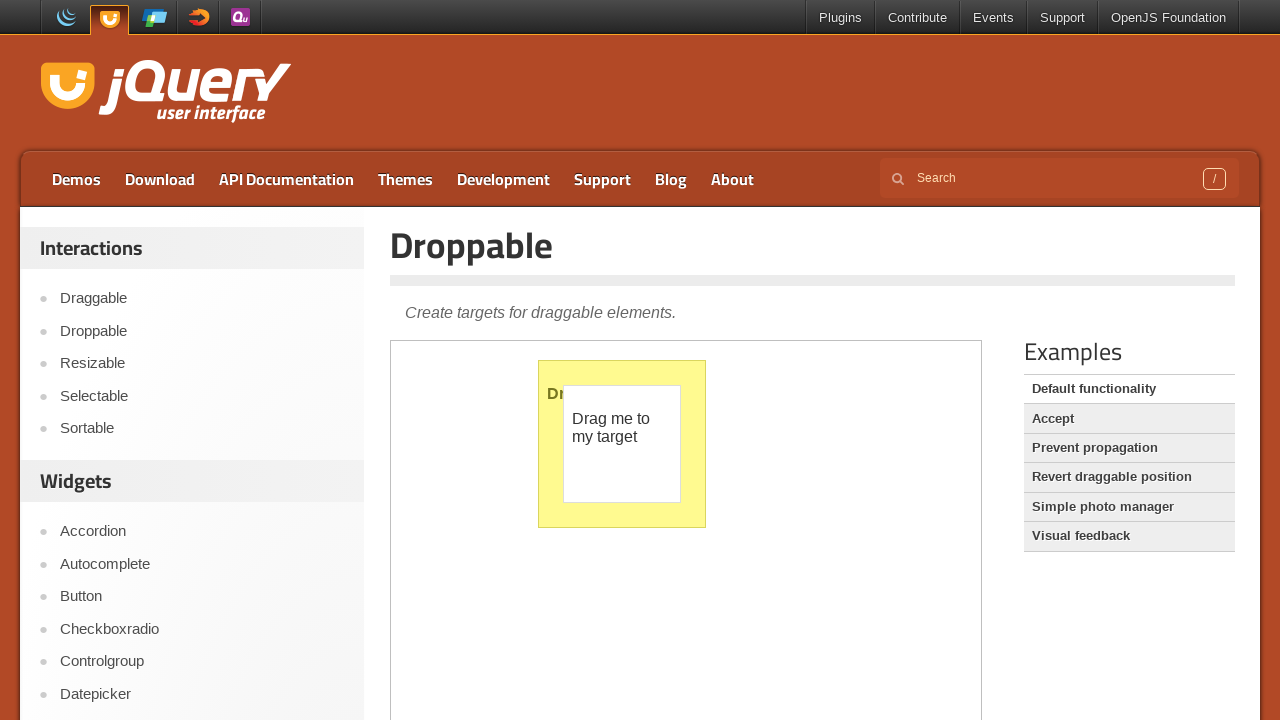